Tests the DemoQA Text Box form by filling in name, email (with validation attempts), current address, and permanent address fields, then submitting the form.

Starting URL: https://demoqa.com

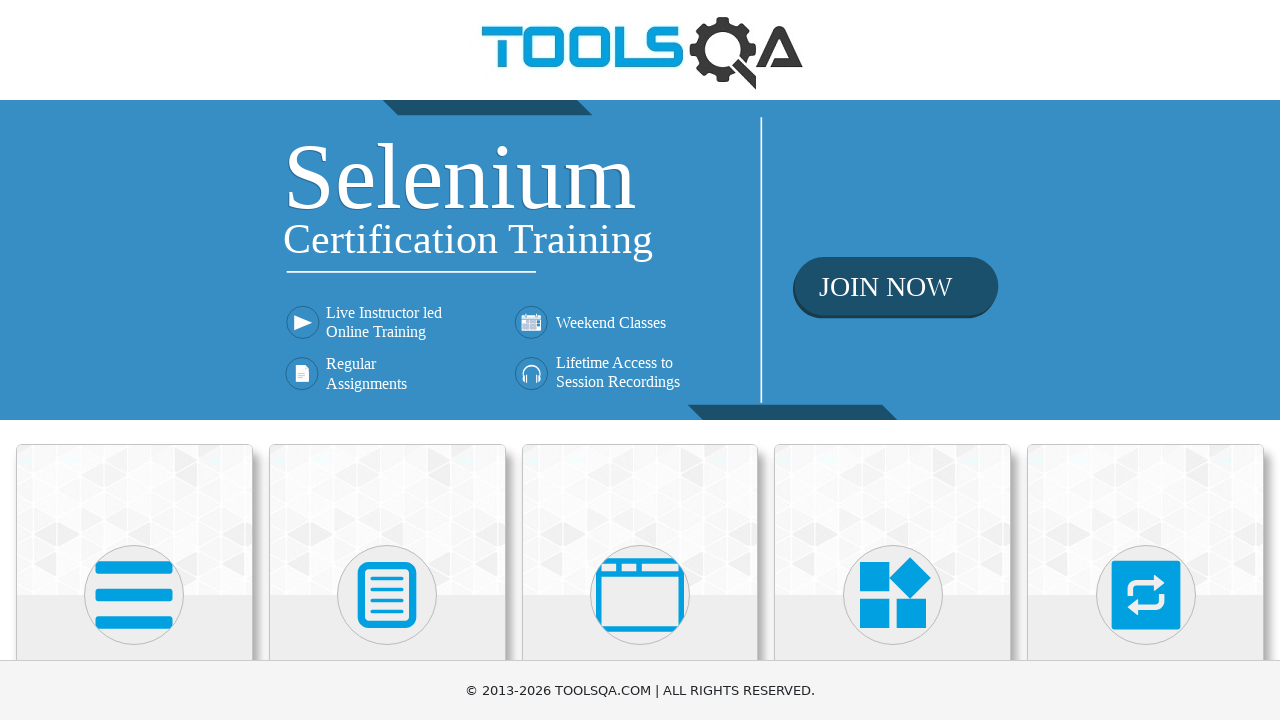

Clicked on Elements menu at (134, 595) on (//div[@class='avatar mx-auto white'])[1]
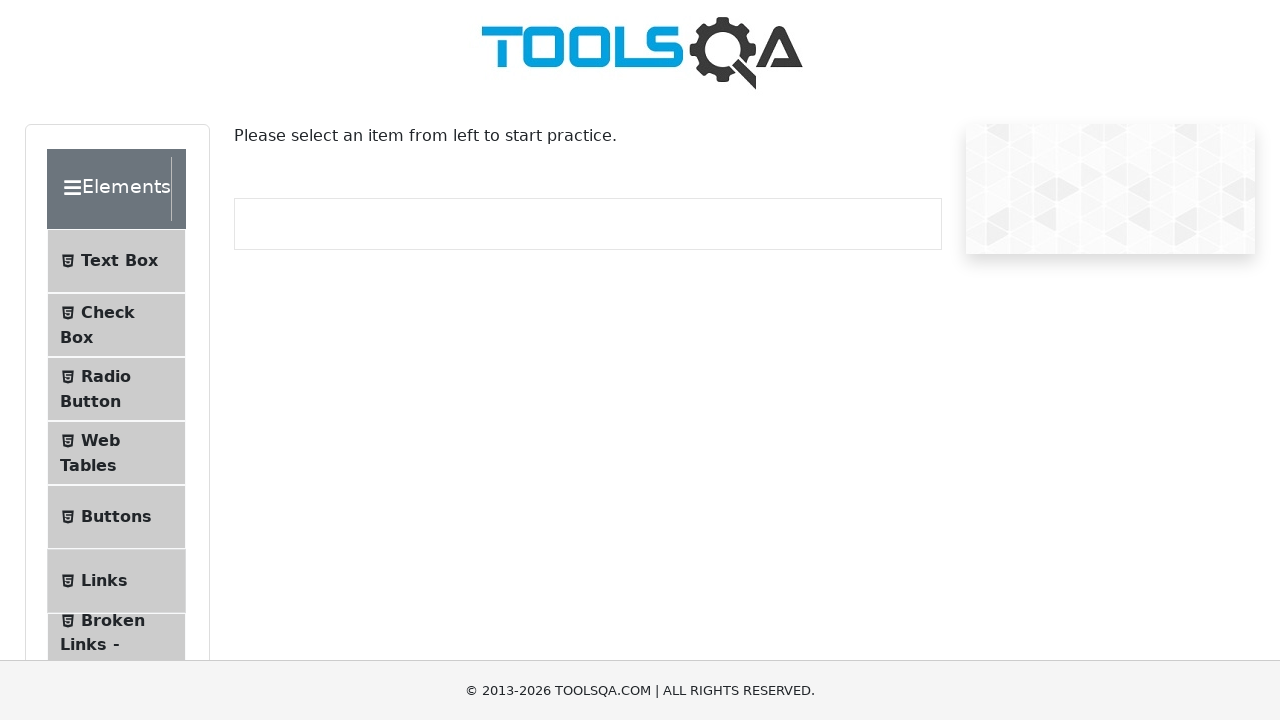

Clicked on Text Box sub-menu at (116, 261) on #item-0
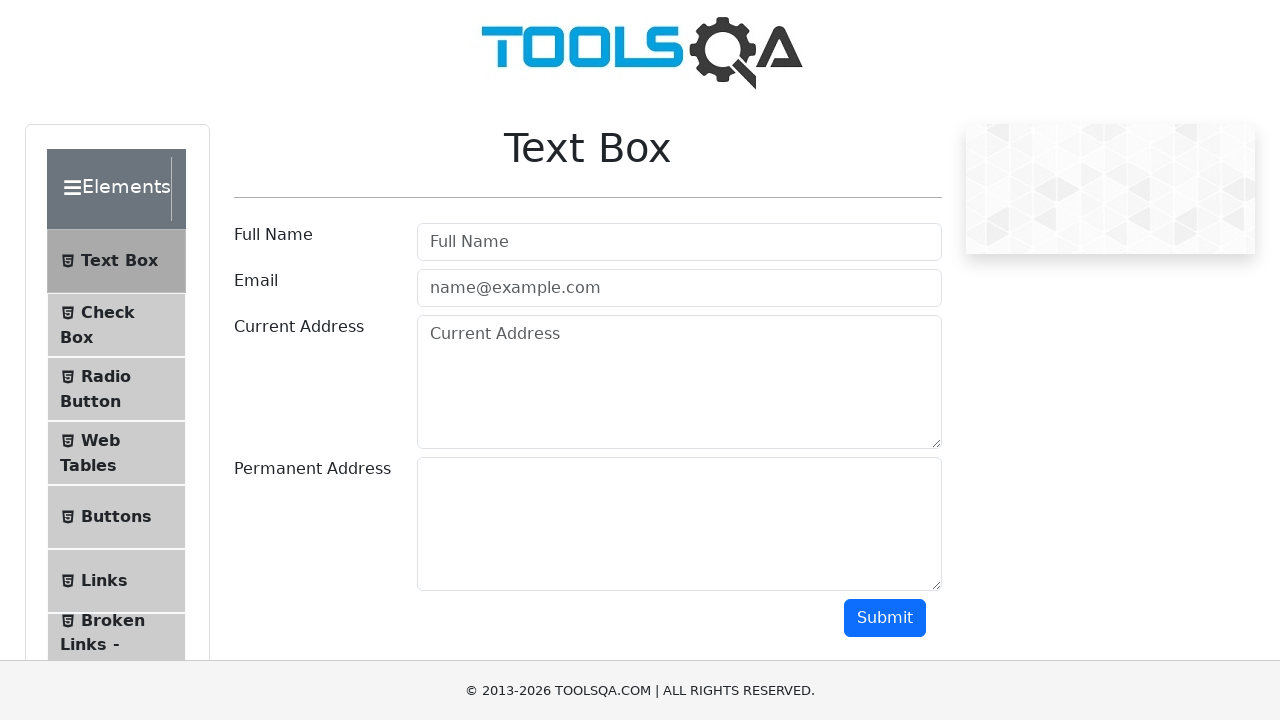

Scrolled down to view form
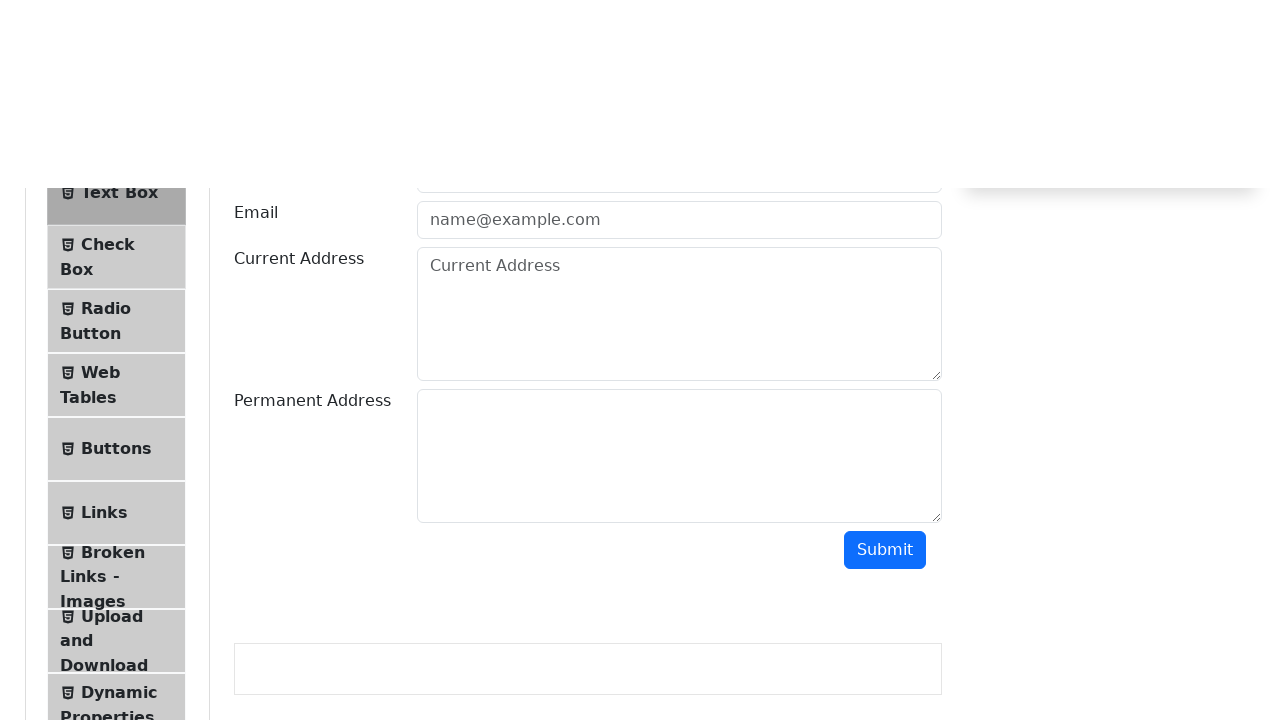

Filled full name field with 'FullNameTest' on #userName
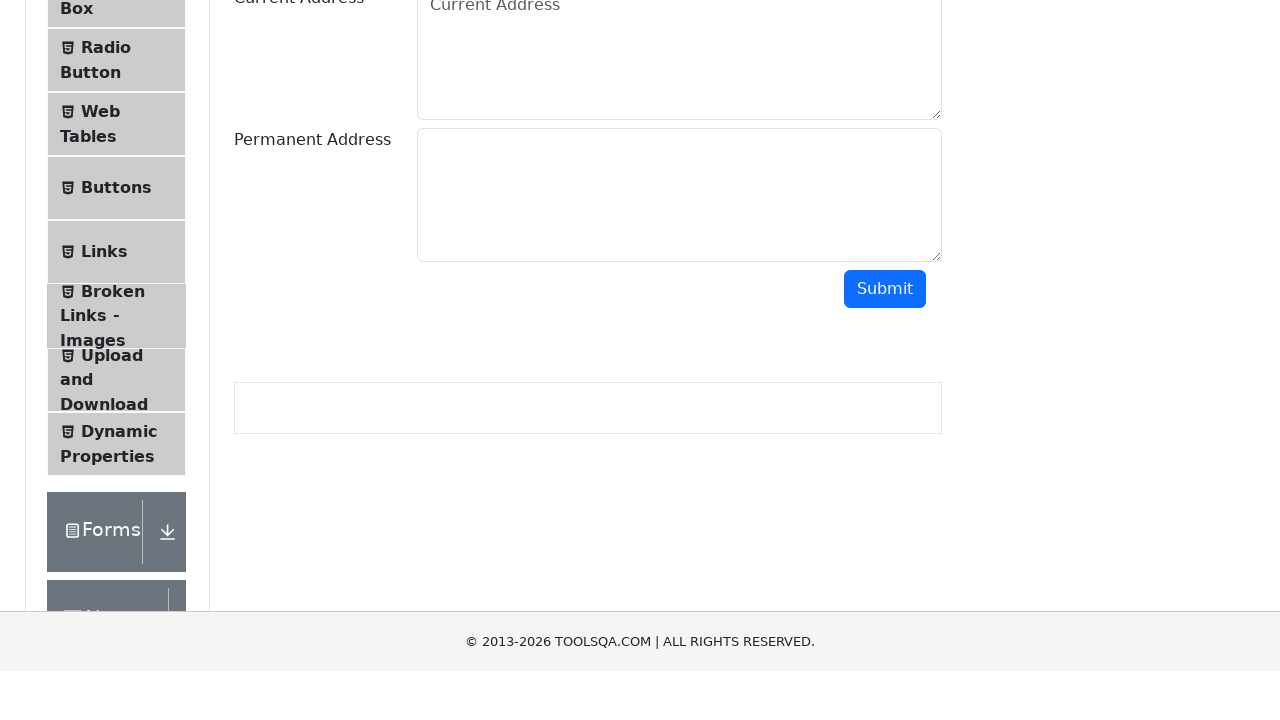

Filled email field with invalid format 'EmailTest' on #userEmail
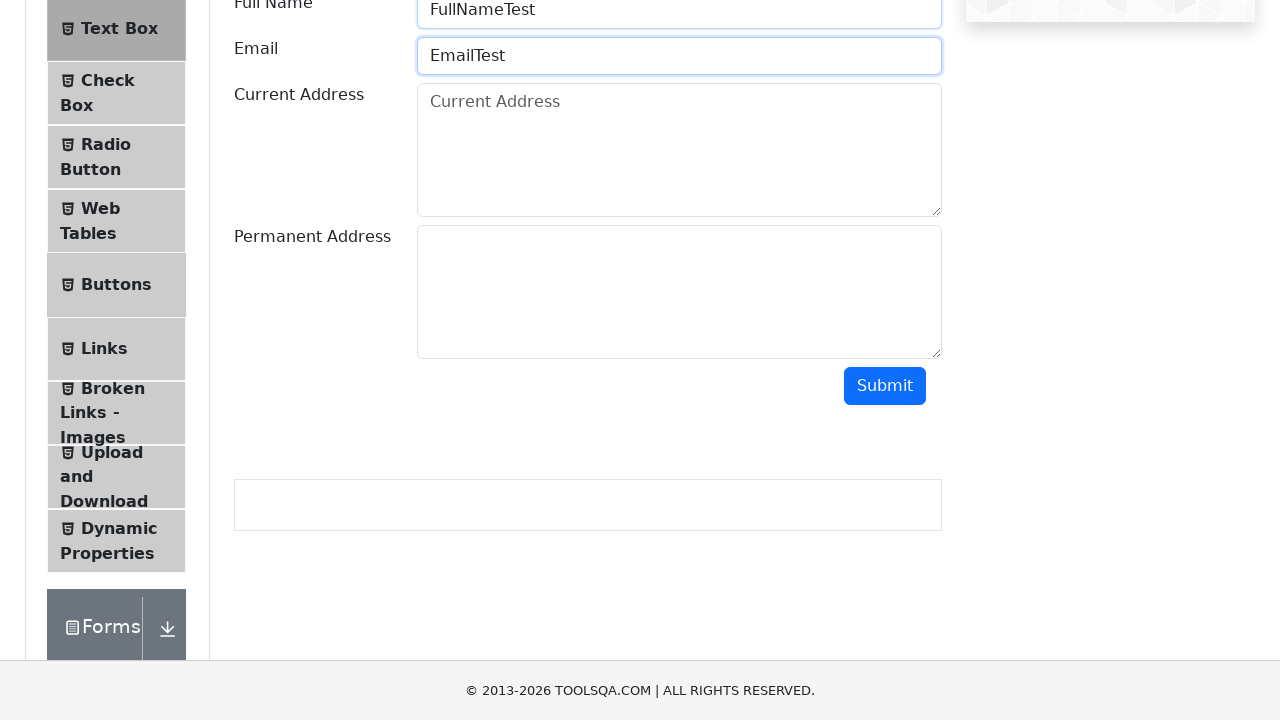

Clicked submit button with invalid email format at (885, 386) on #submit
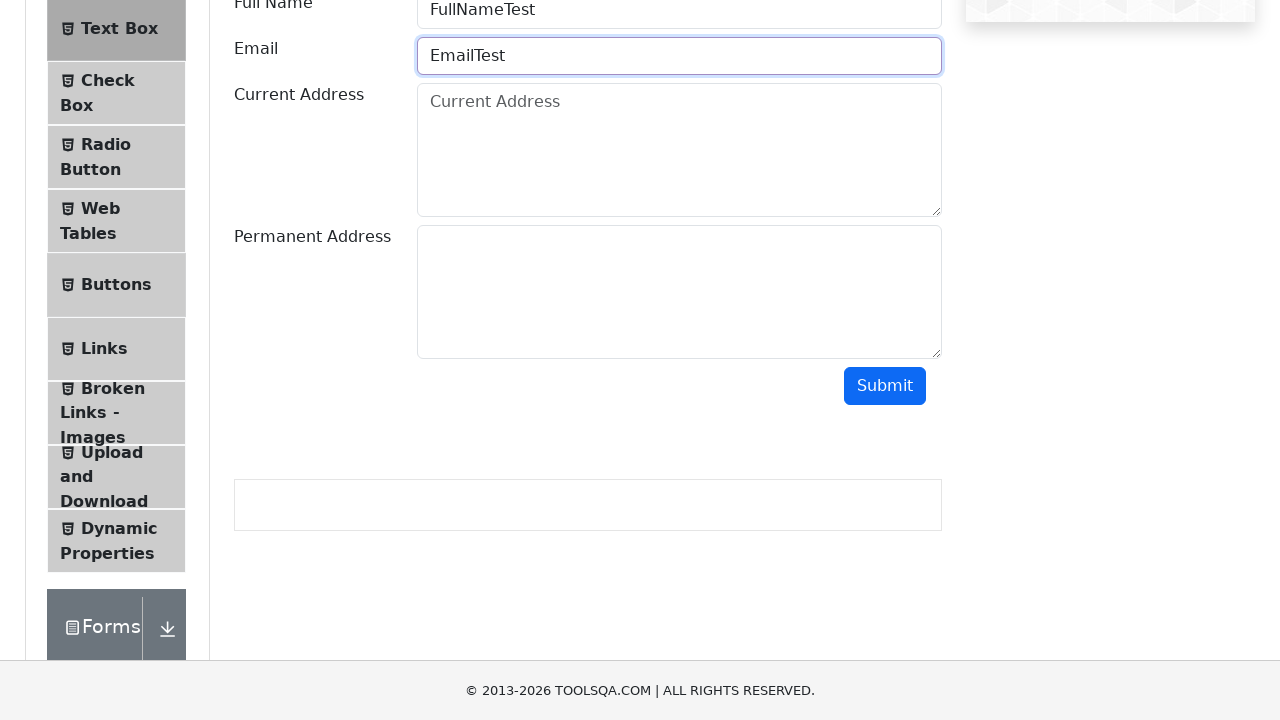

Cleared email field on #userEmail
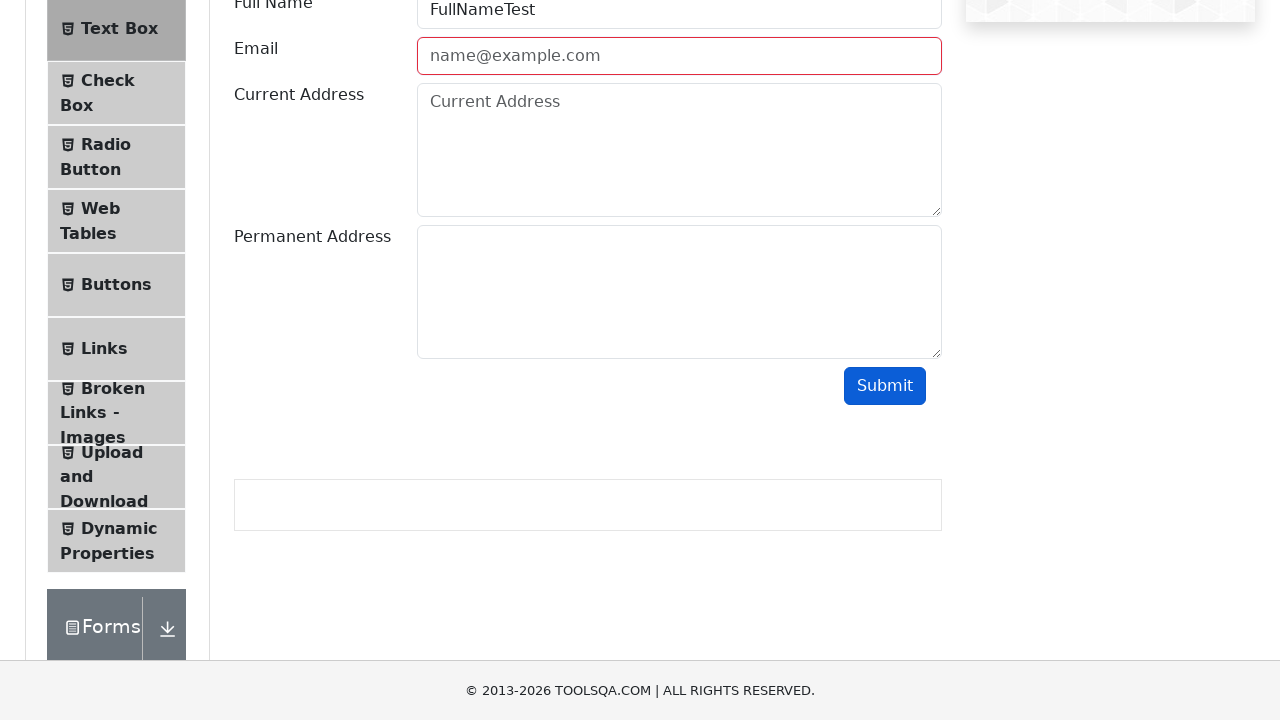

Filled email field with partial format 'EmailTest@' on #userEmail
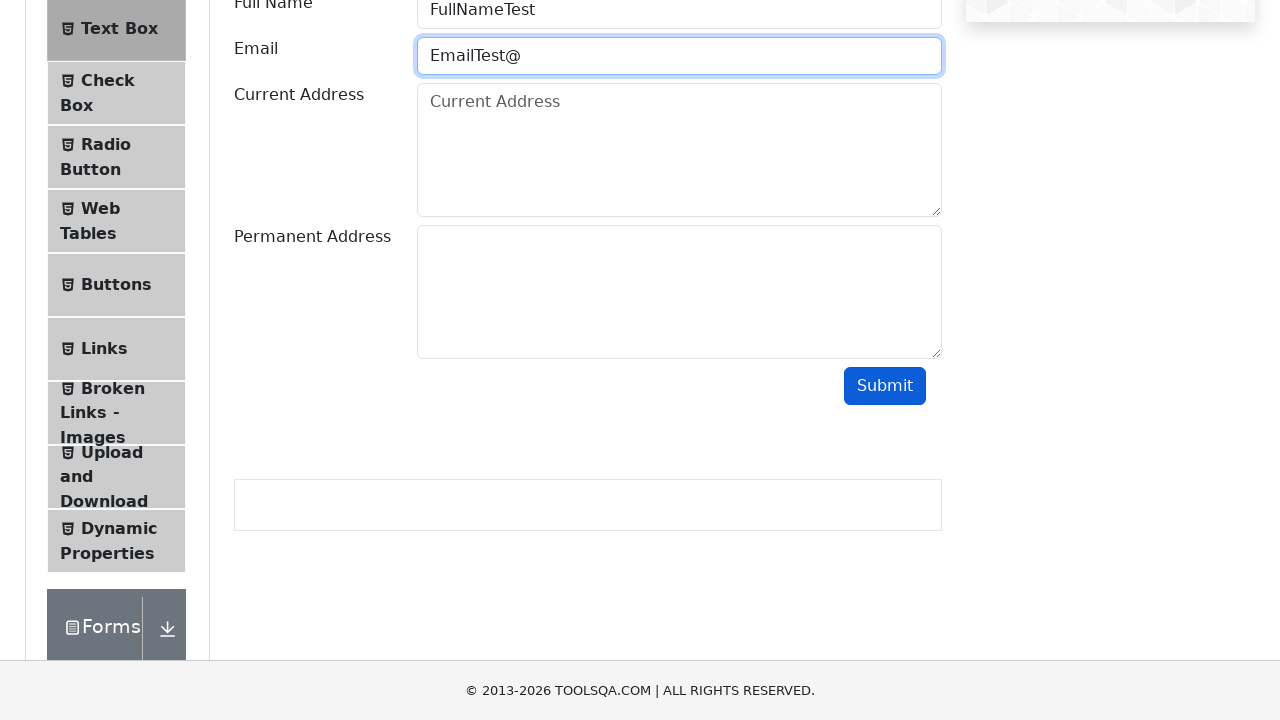

Clicked submit button with partial email format at (885, 386) on #submit
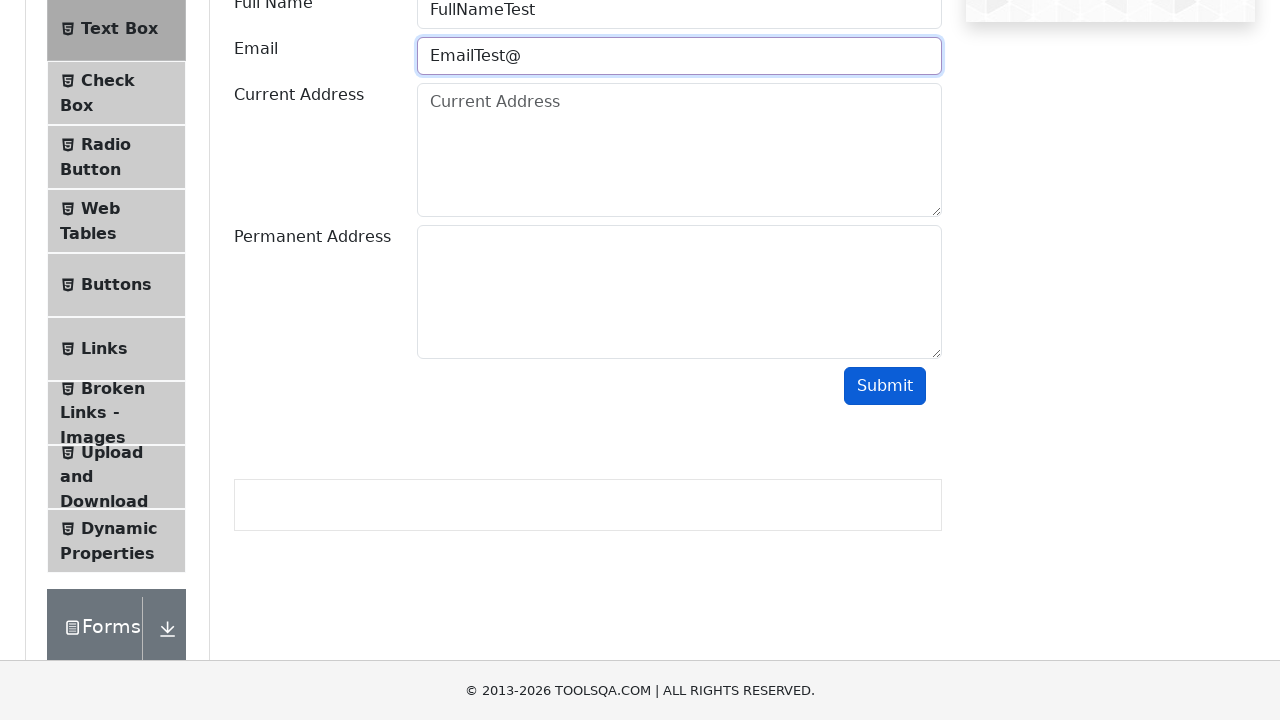

Cleared email field on #userEmail
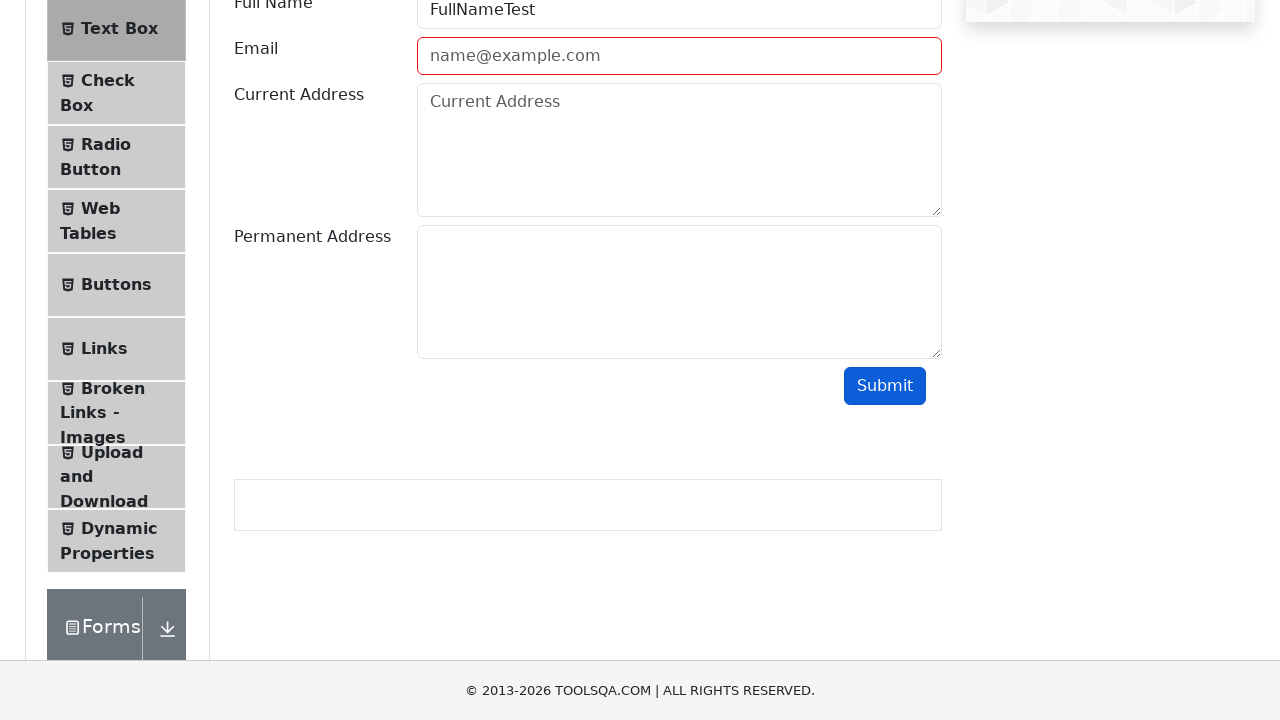

Filled email field with partial format 'EmailTest@Test' on #userEmail
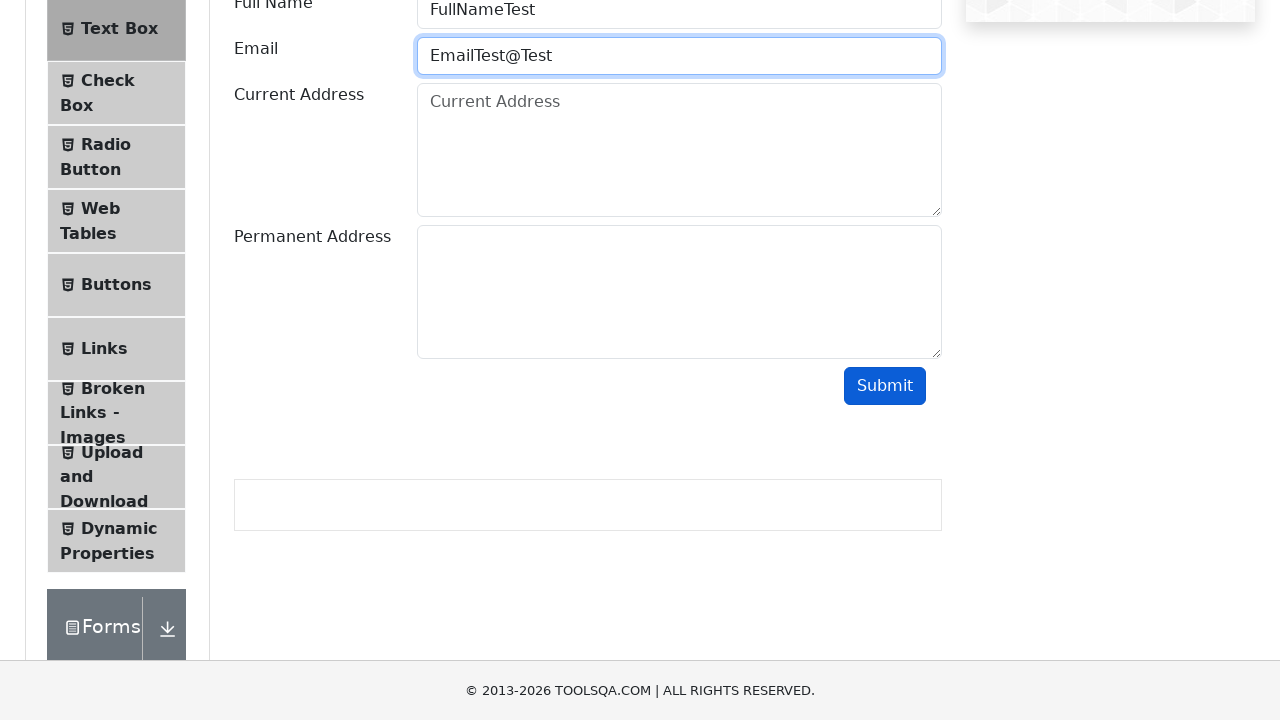

Clicked submit button with another partial email format at (885, 386) on #submit
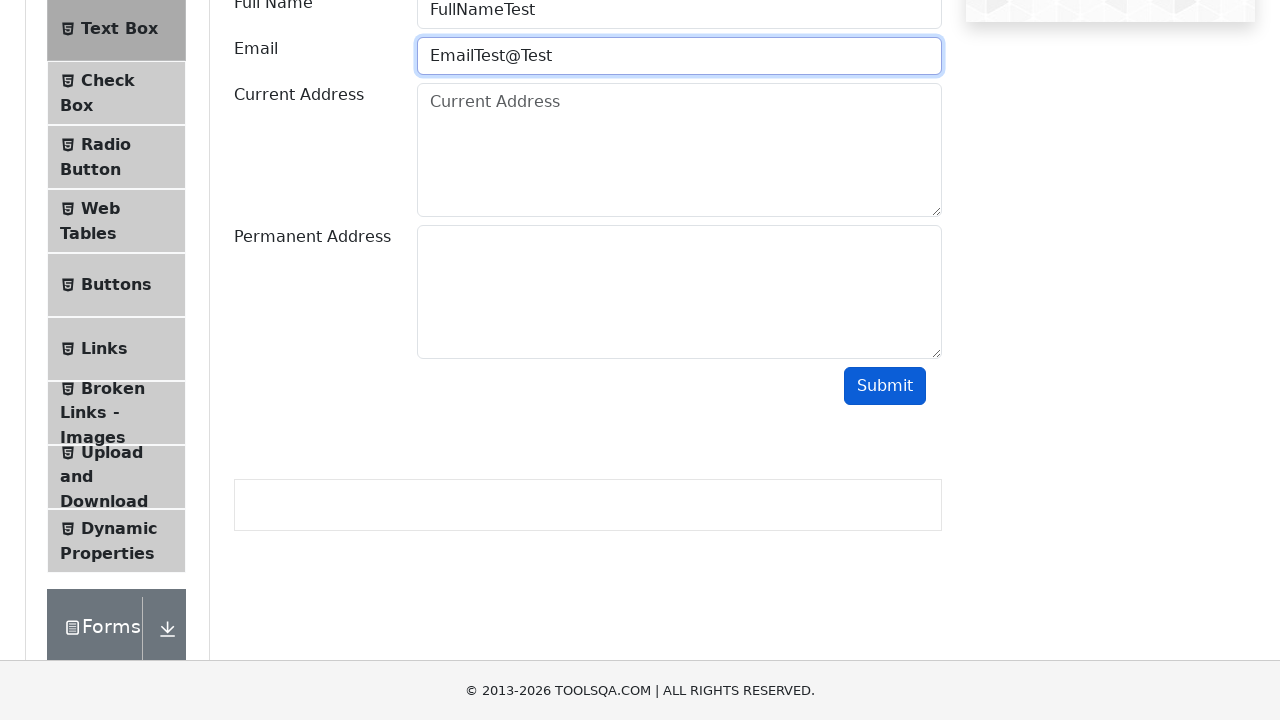

Cleared email field on #userEmail
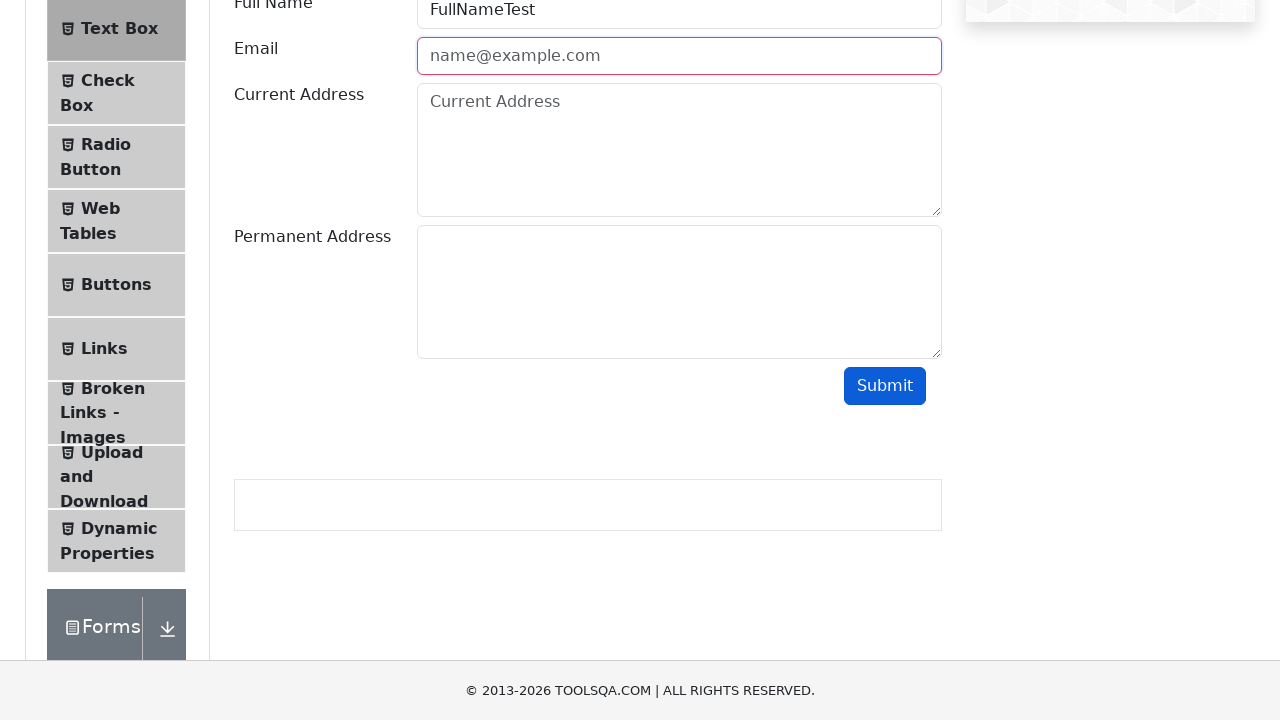

Filled email field with valid format 'EmailTest@Test.com' on #userEmail
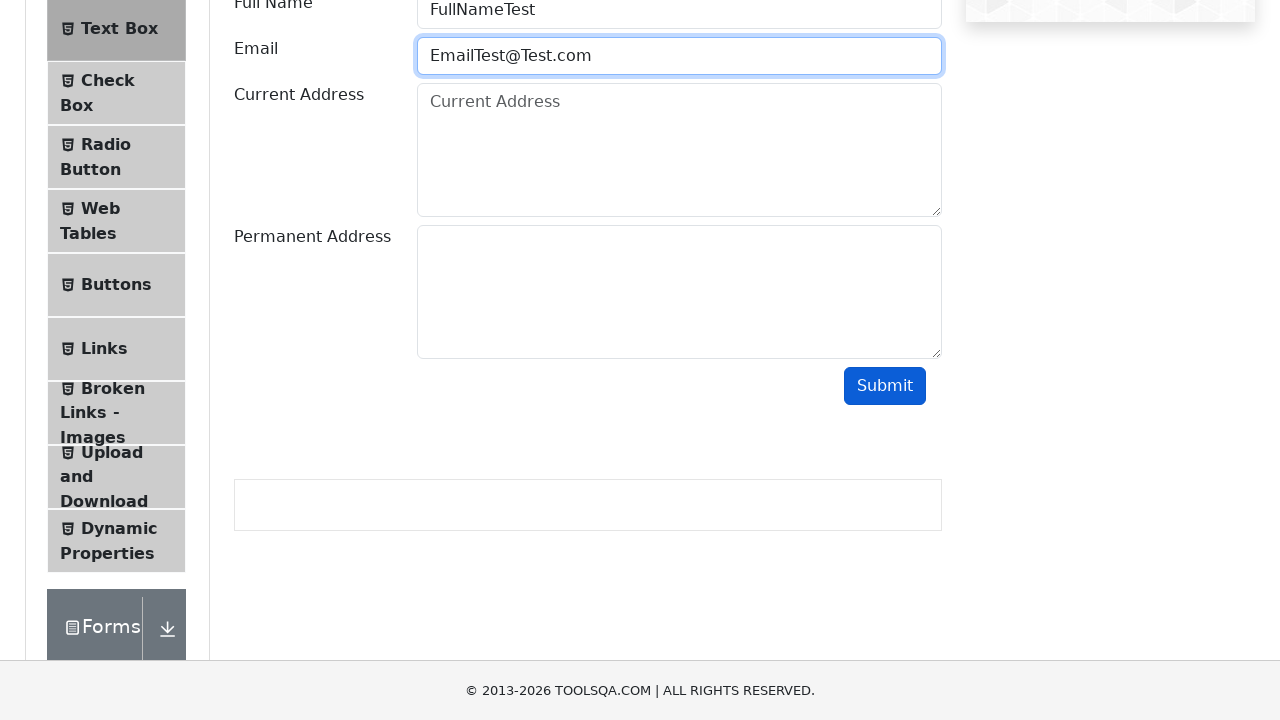

Filled current address field with 'CurrentAddressTest' on #currentAddress
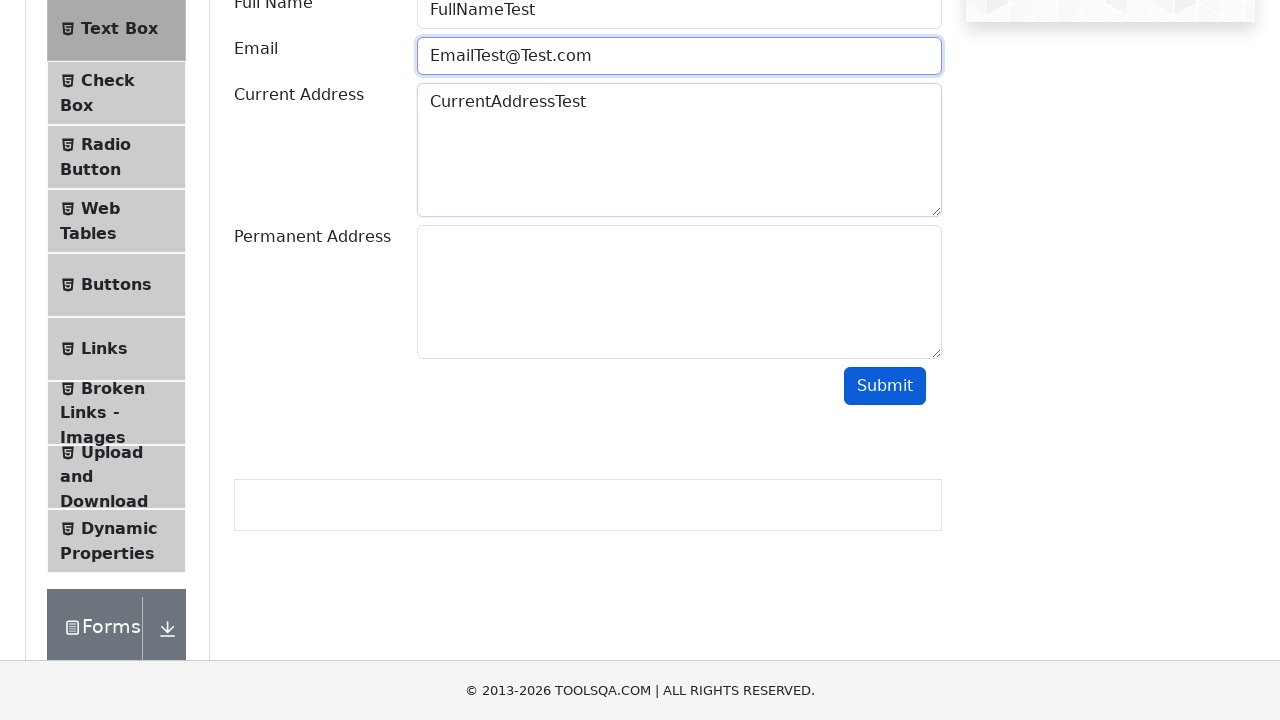

Filled permanent address field with 'PermanentAddressTest' on #permanentAddress
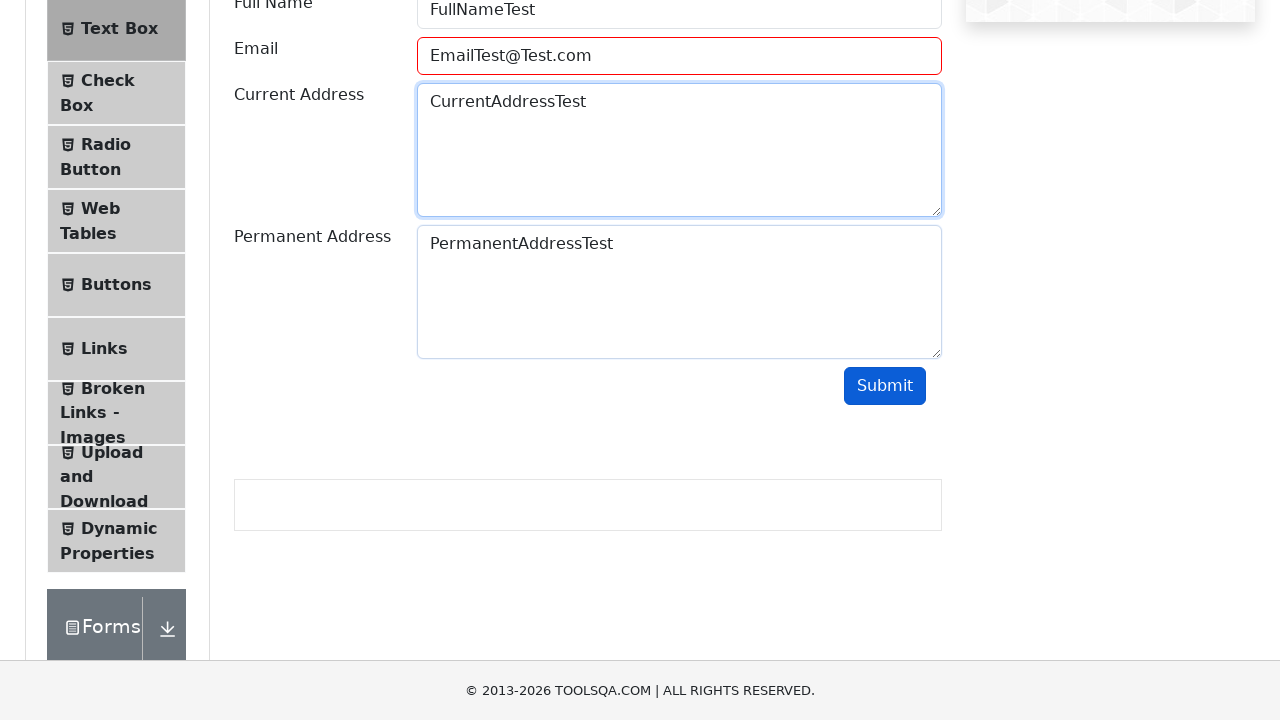

Clicked submit button with all valid form data at (885, 386) on #submit
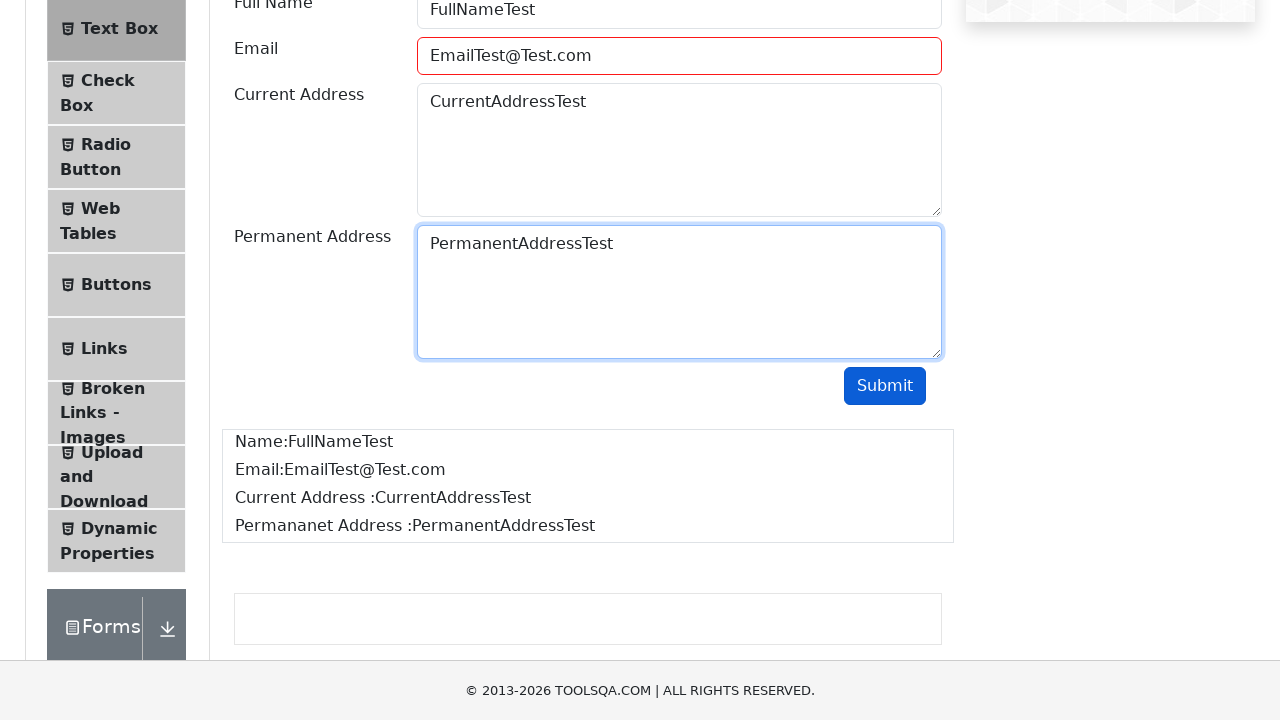

Form submission output appeared
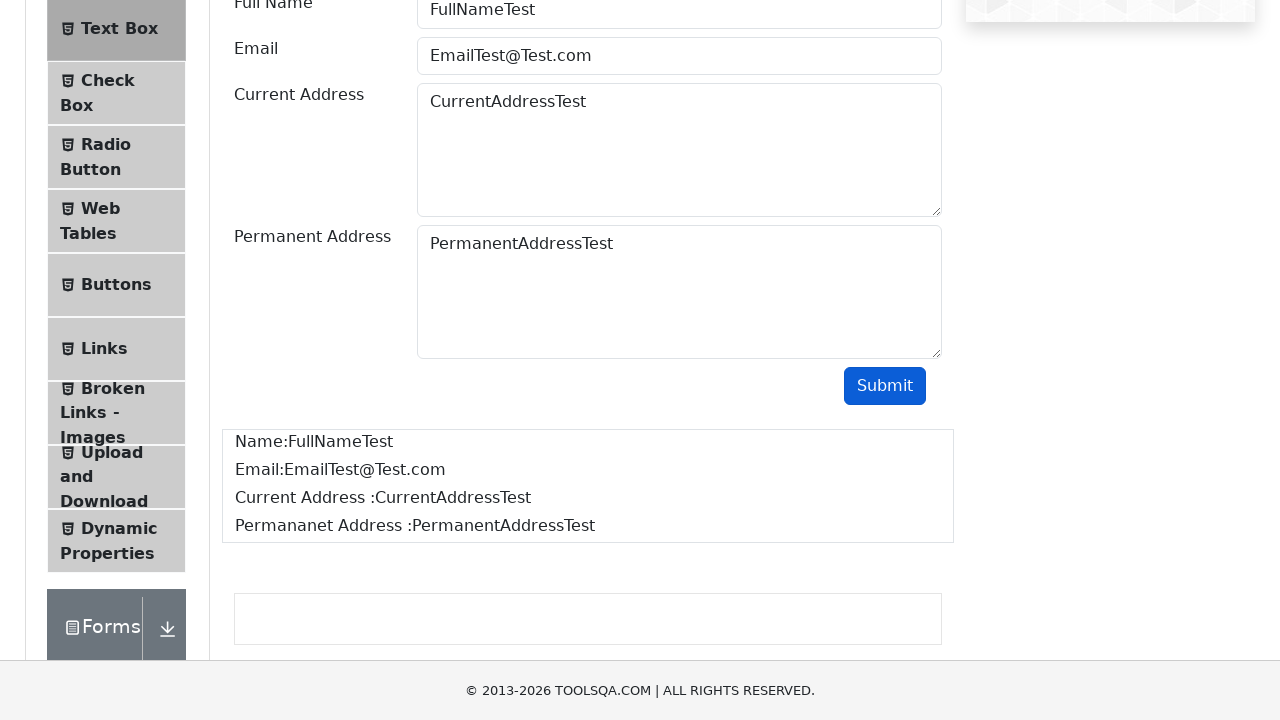

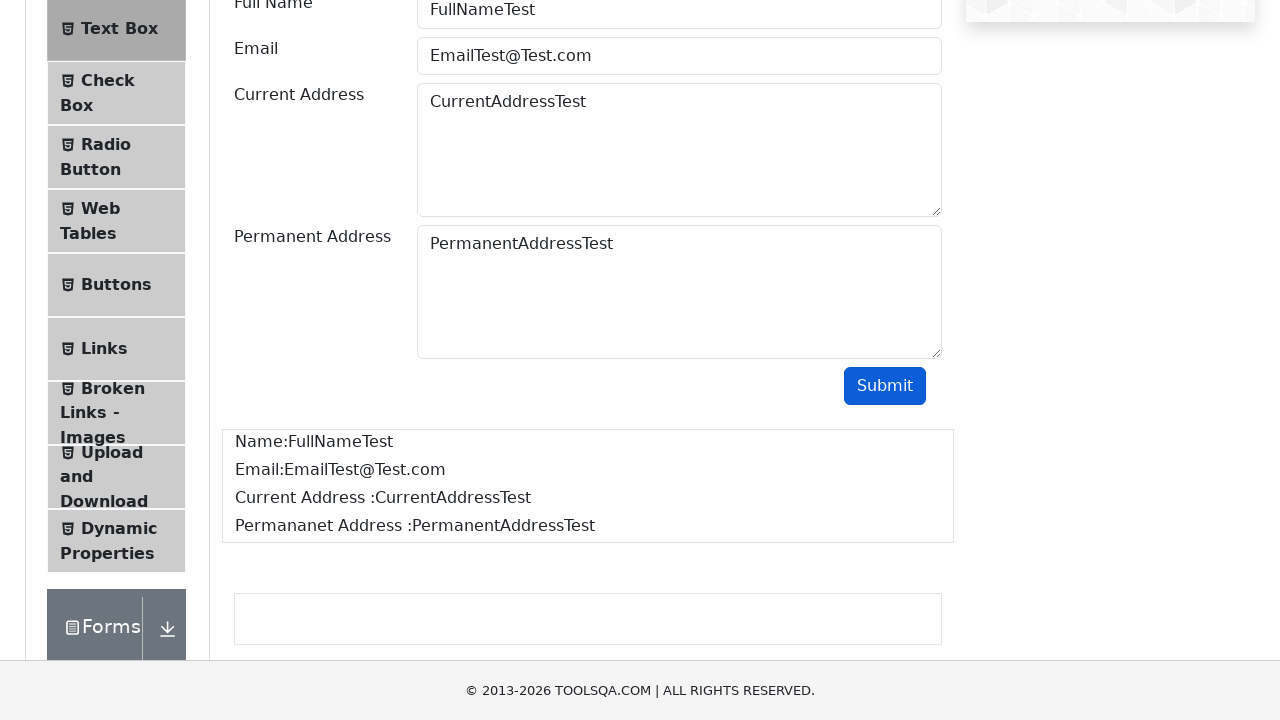